Tests clicking a male radio button on a test automation practice page

Starting URL: https://testautomationpractice.blogspot.com/

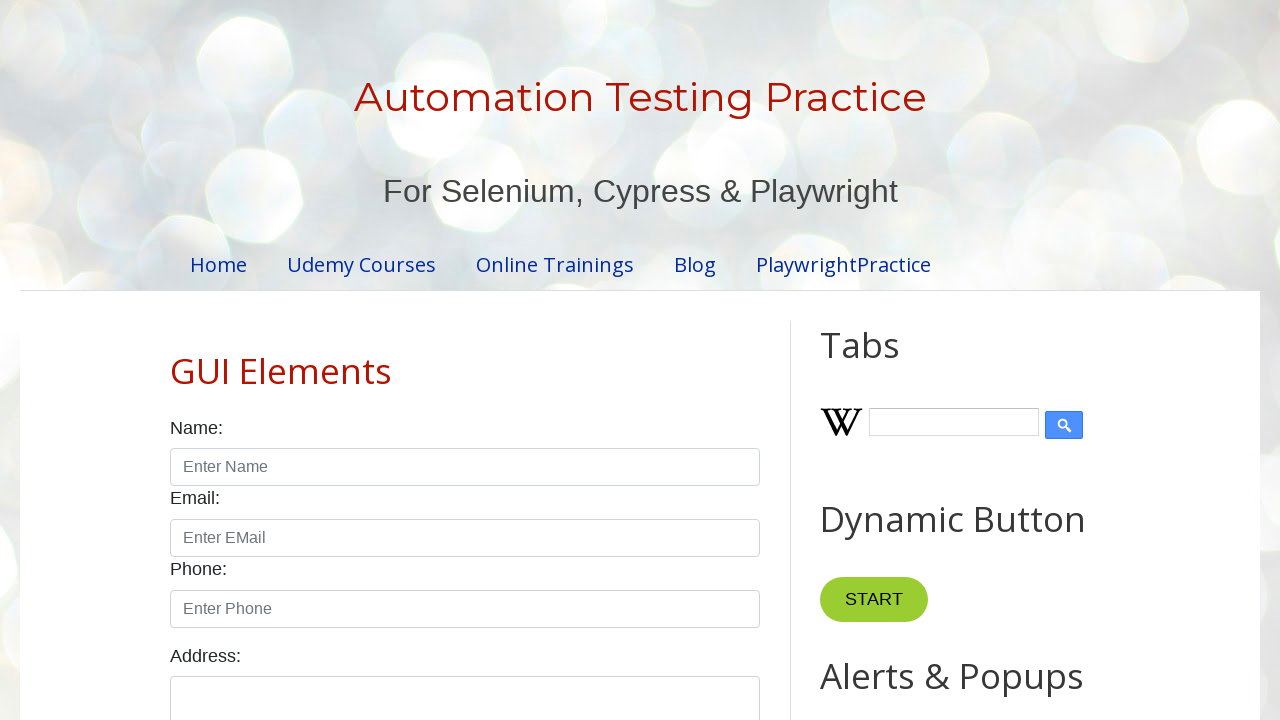

Navigated to test automation practice page
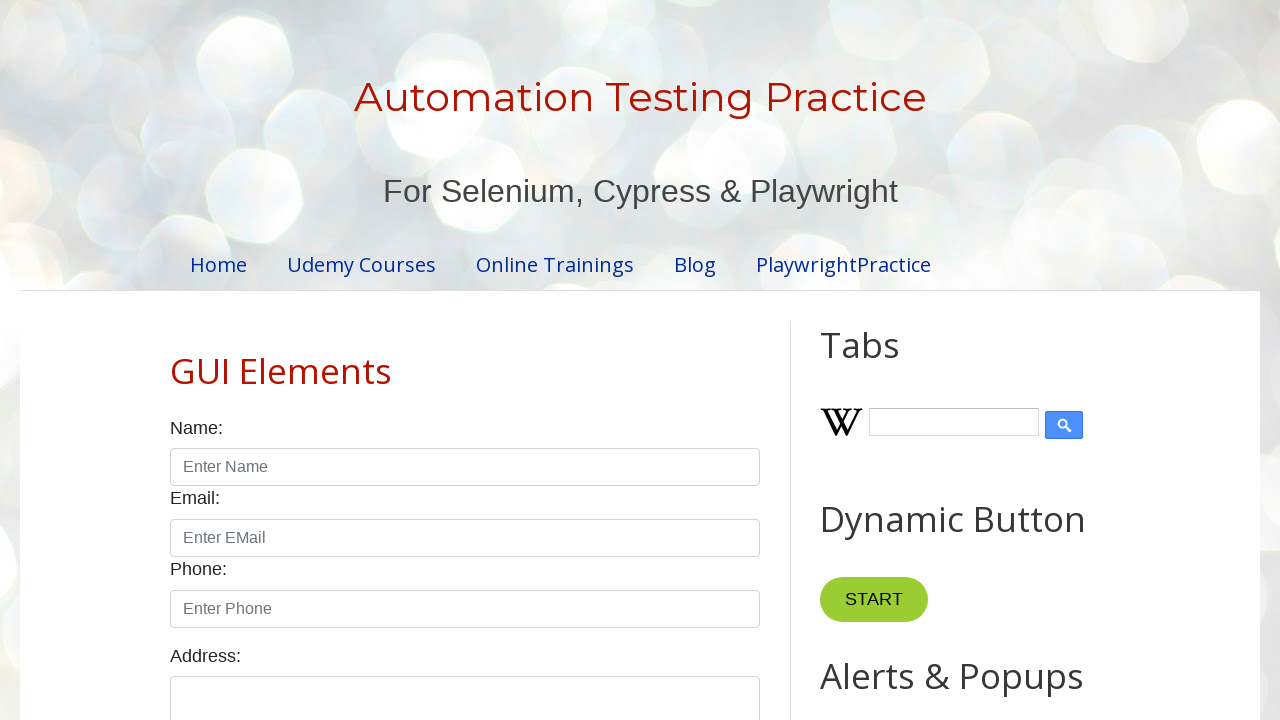

Clicked on male radio button at (176, 360) on xpath=//input[@id='male']
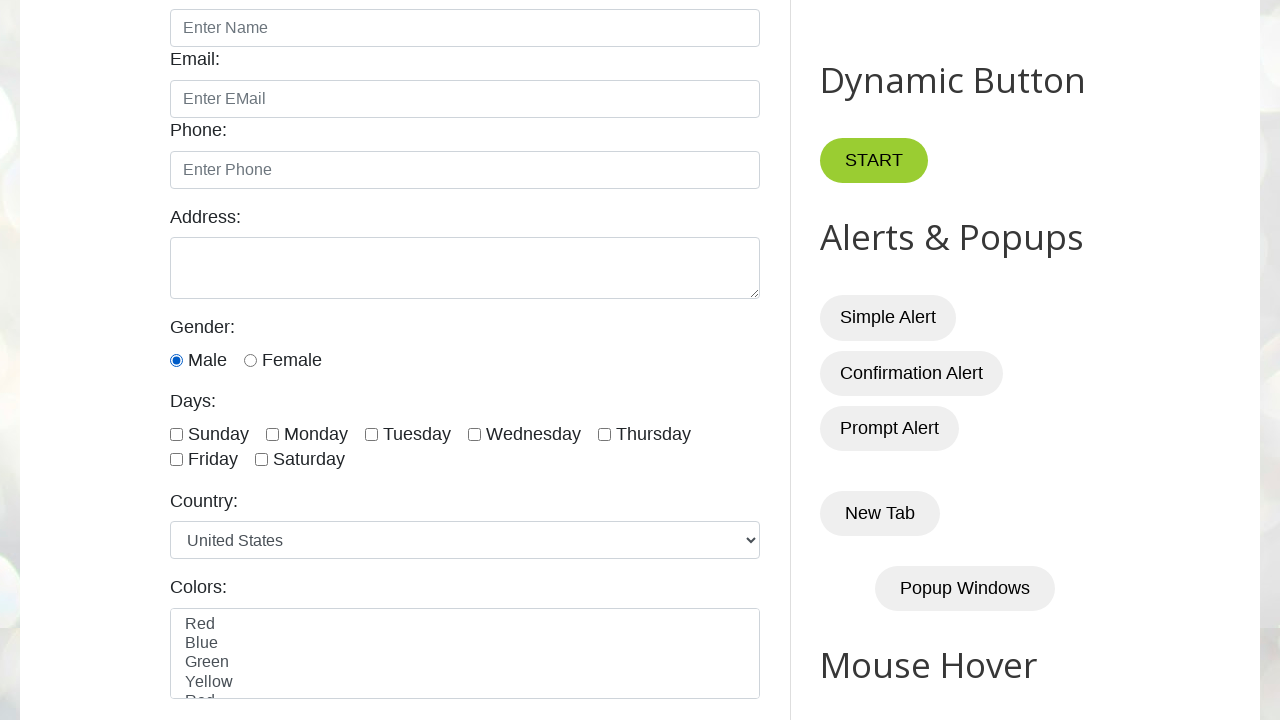

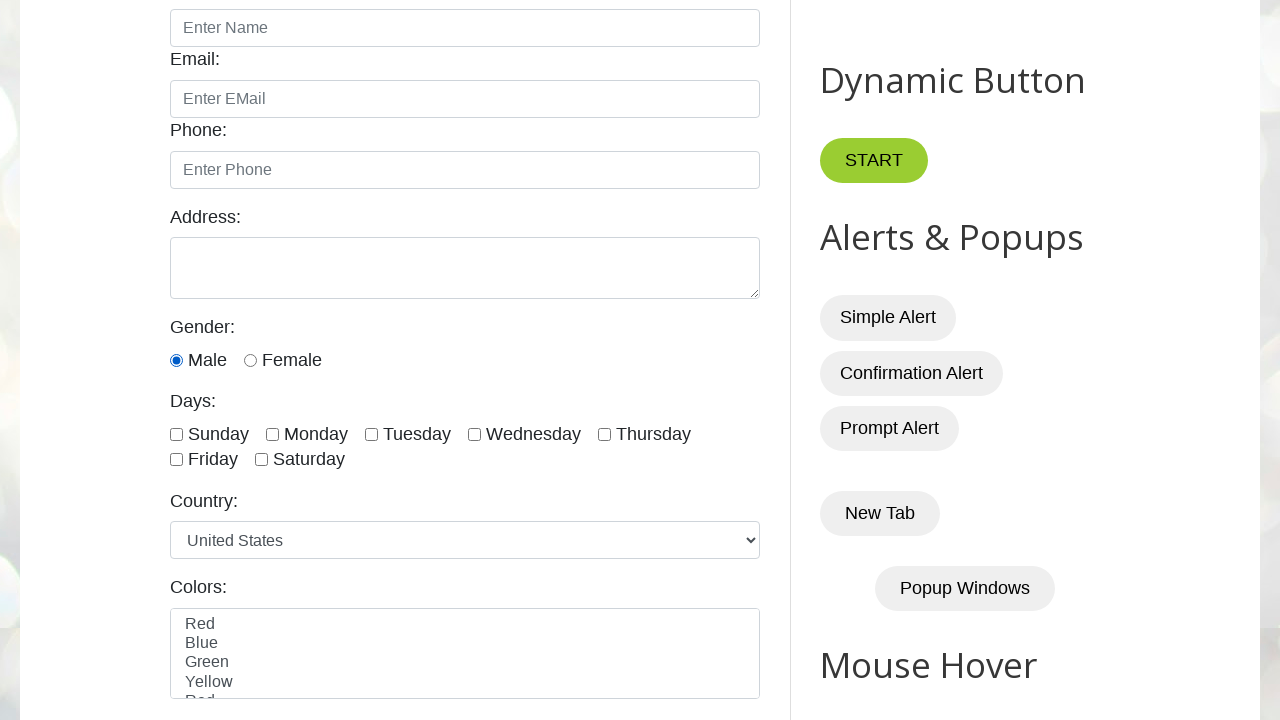